Tests dropdown selection functionality by selecting a value from a dropdown menu and submitting the form

Starting URL: http://suninjuly.github.io/selects1.html

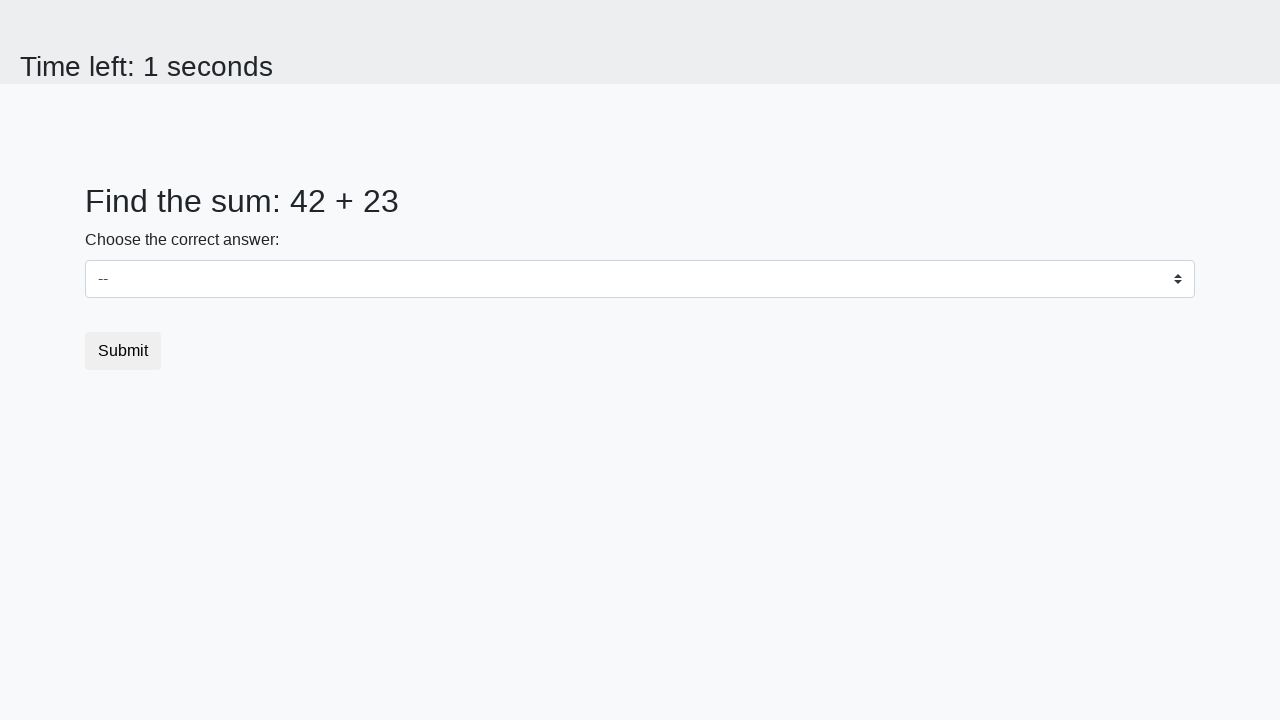

Selected value '1' from the dropdown menu on select
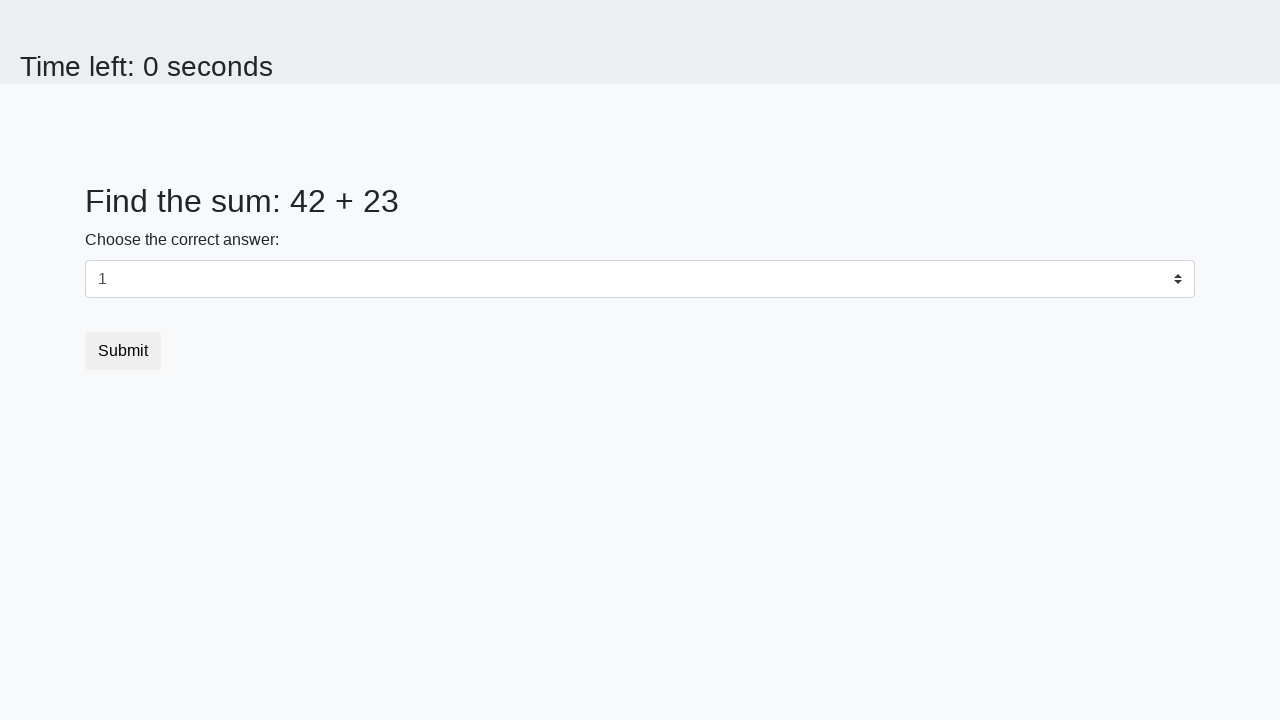

Clicked the submit button to submit the form at (123, 351) on .btn.btn-default
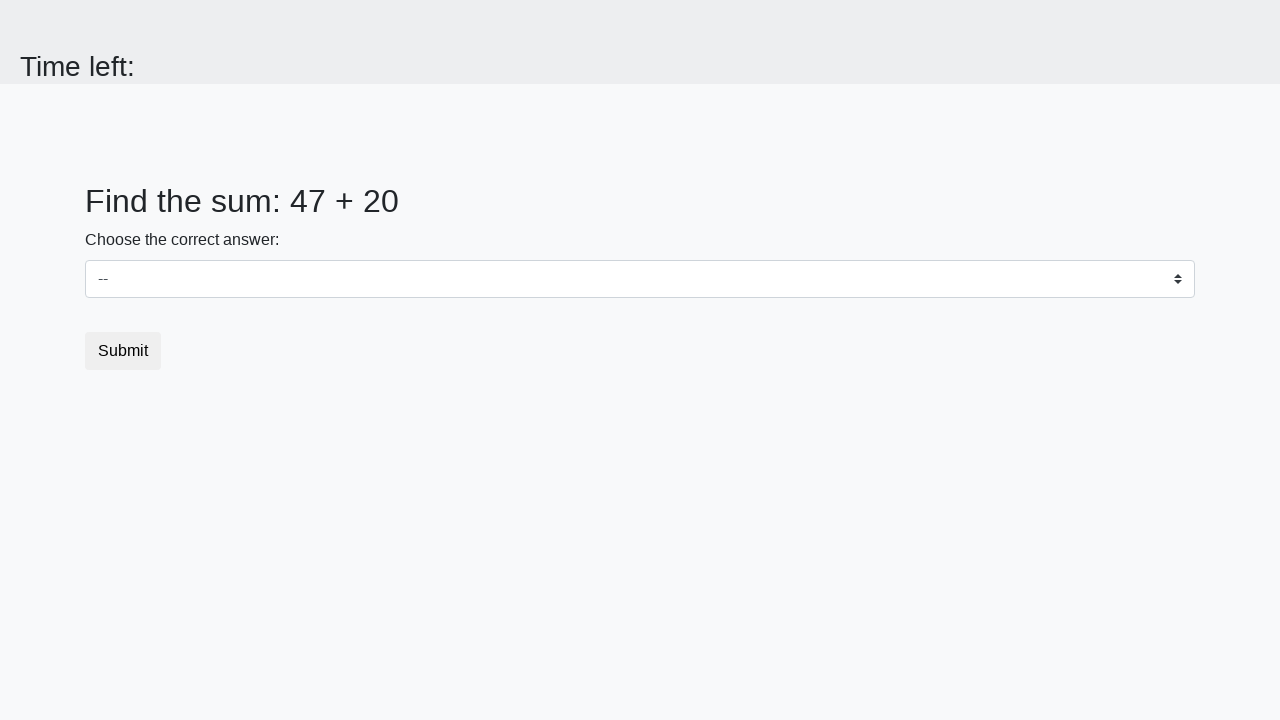

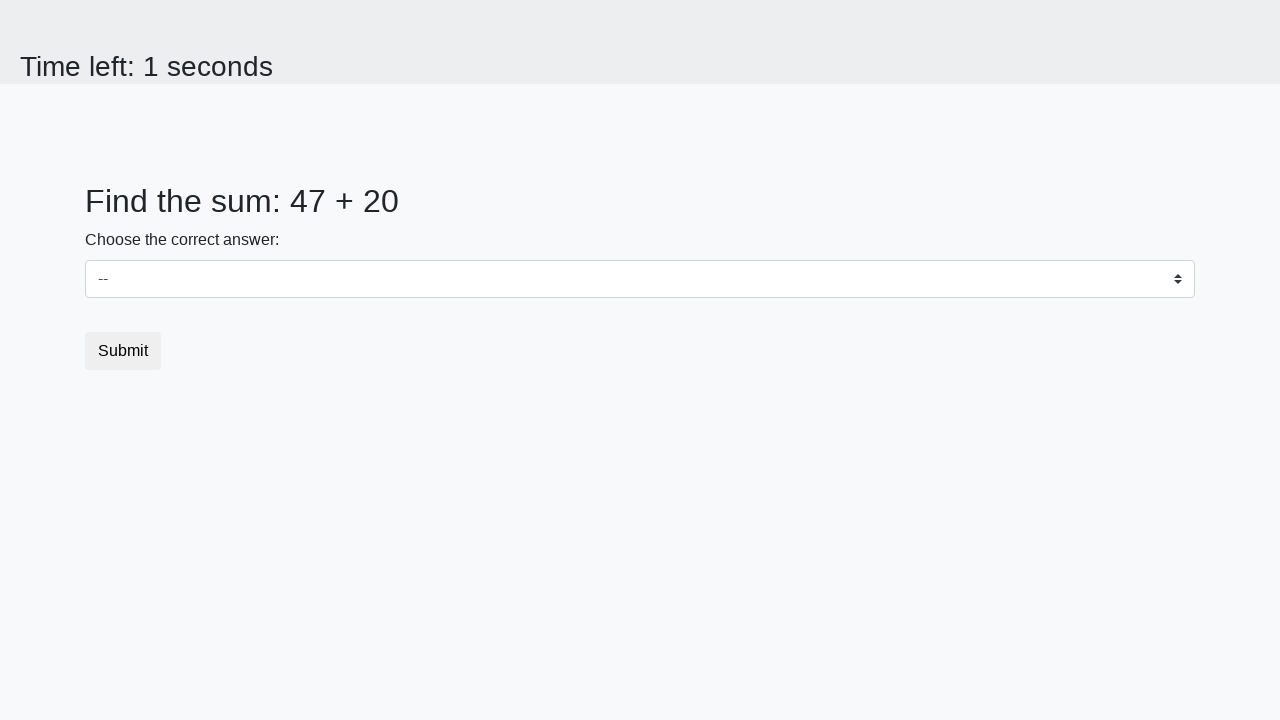